Tests dynamic properties on DemoQA by clicking buttons that become enabled after delay and change color

Starting URL: https://demoqa.com

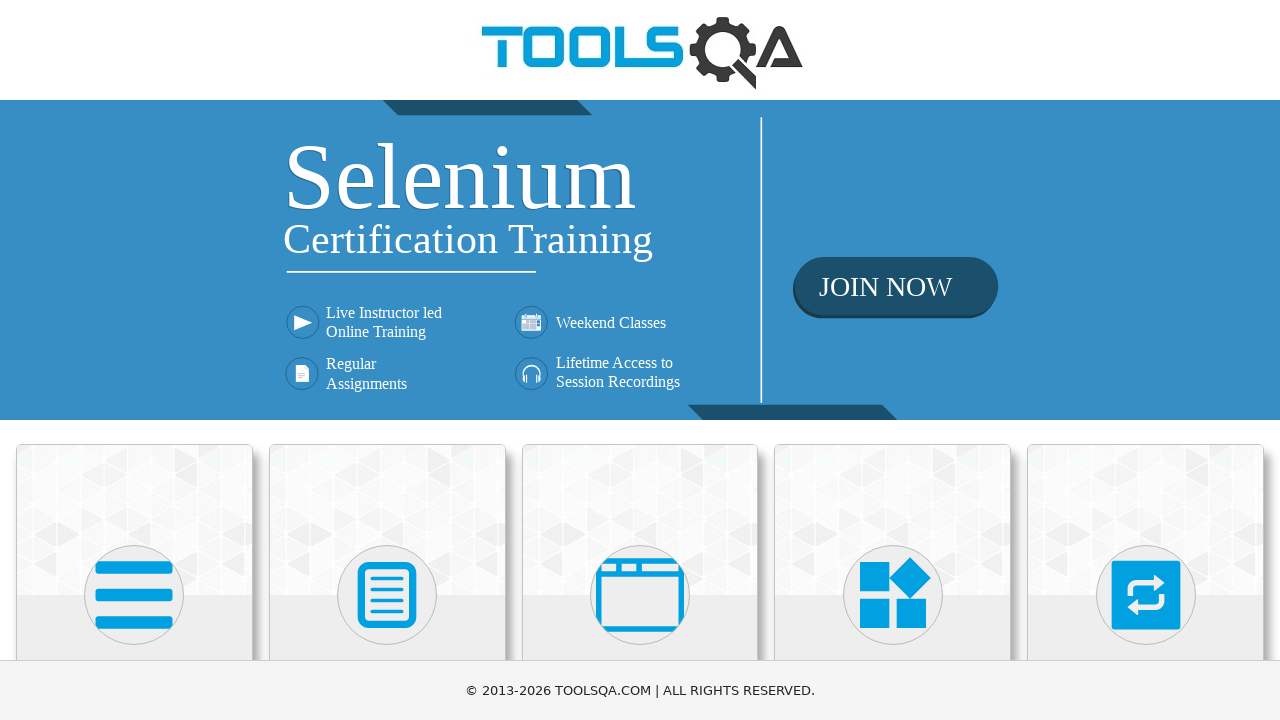

Clicked on Elements menu at (134, 595) on xpath=(//div[@class='avatar mx-auto white'])[1]
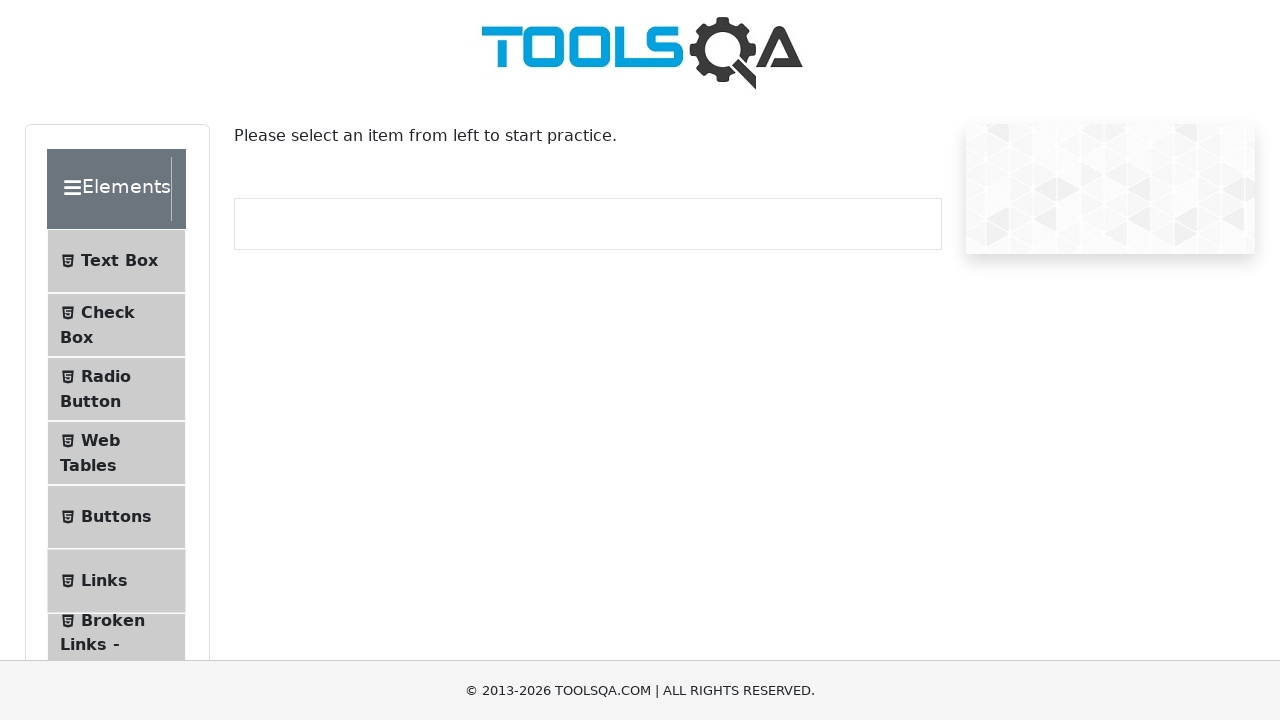

Clicked on Dynamic Properties submenu at (116, 360) on #item-8
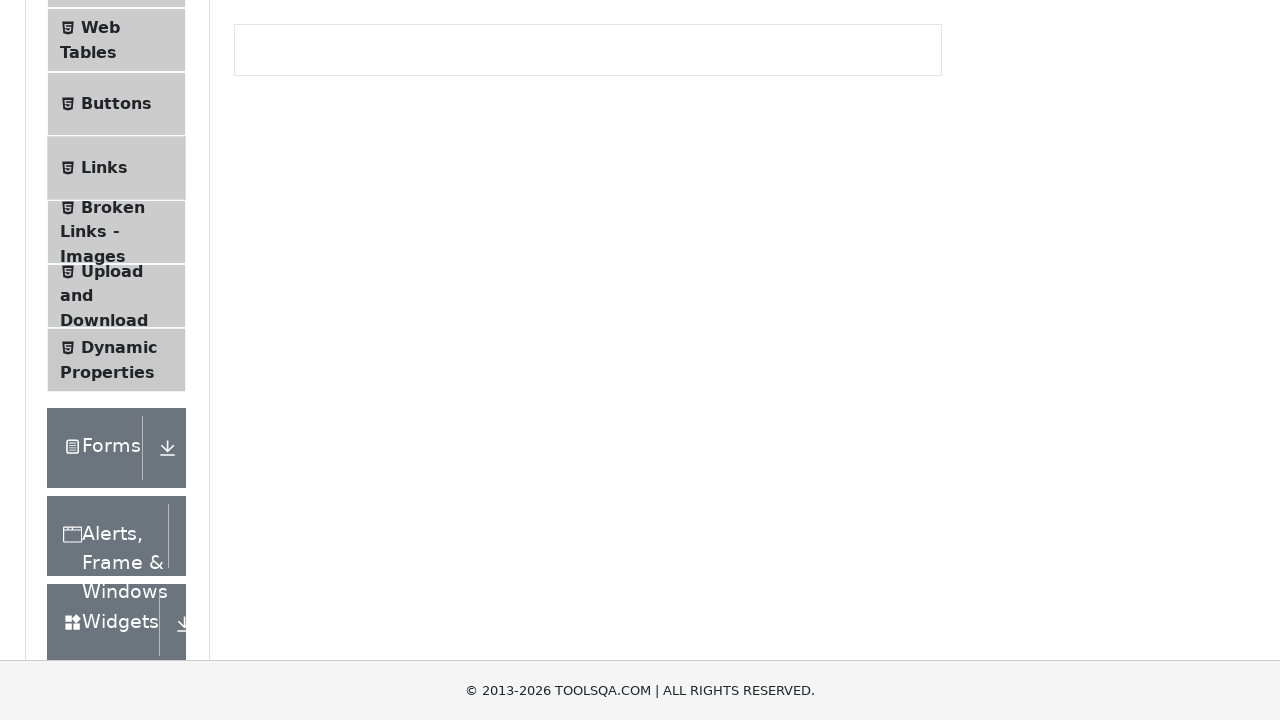

Waited for enableAfter button to become enabled after delay
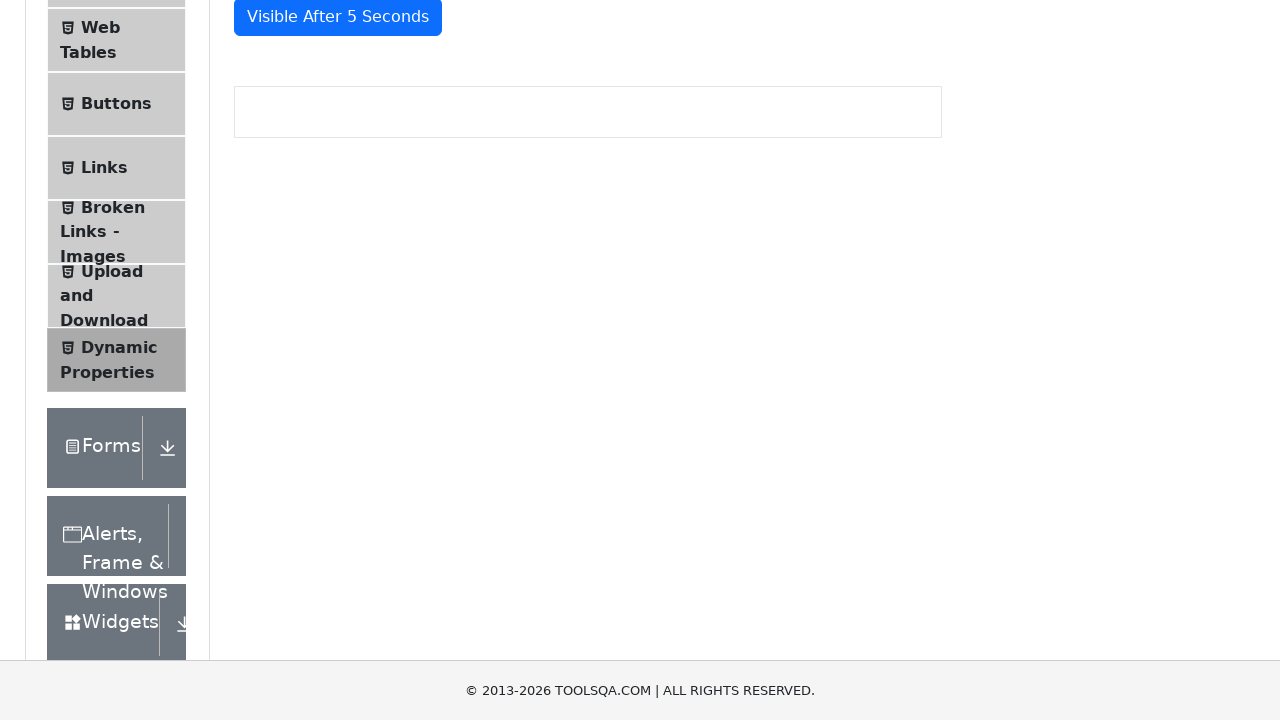

Clicked the enableAfter button at (333, 306) on #enableAfter
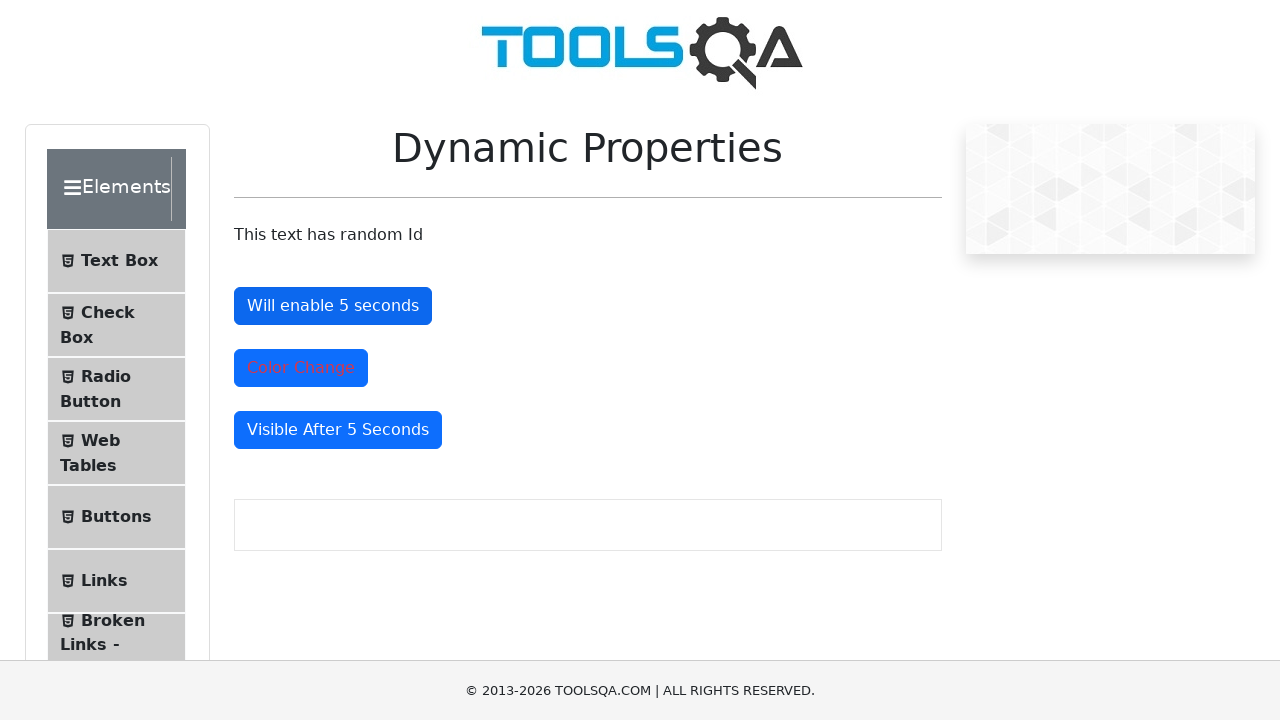

Clicked the colorChange button at (301, 368) on #colorChange
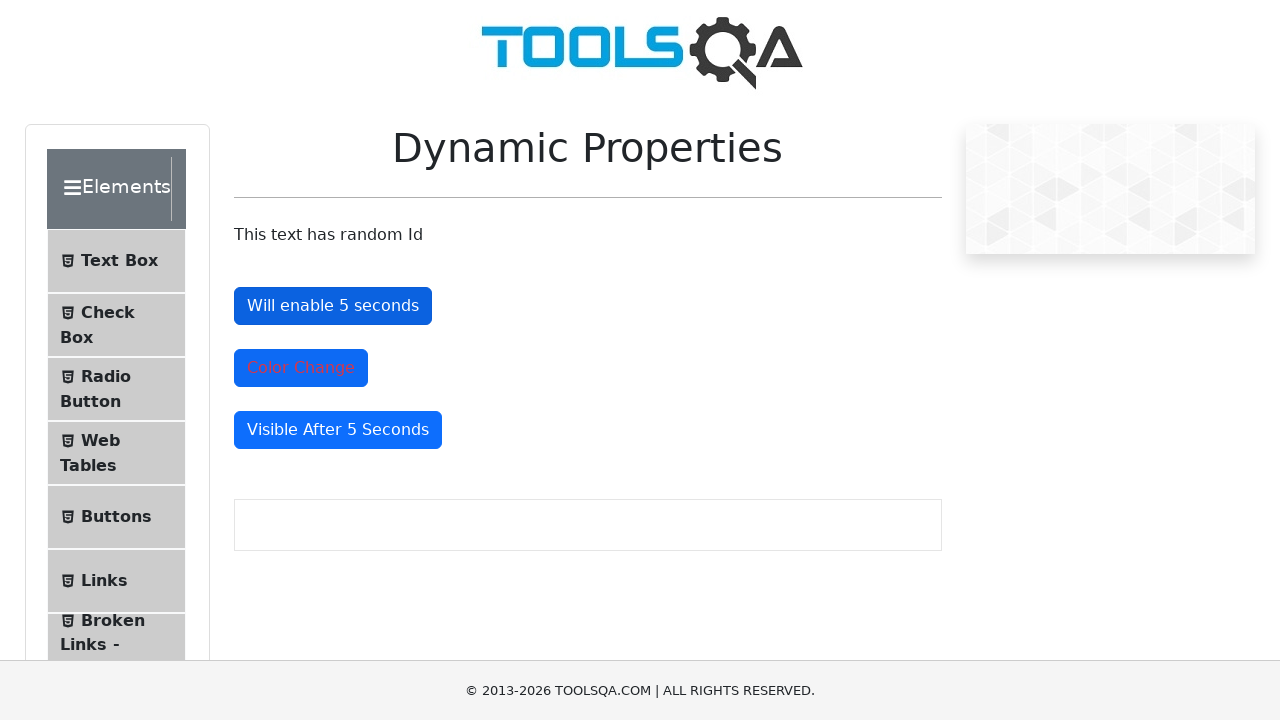

Clicked the enableAfter button again at (333, 306) on #enableAfter
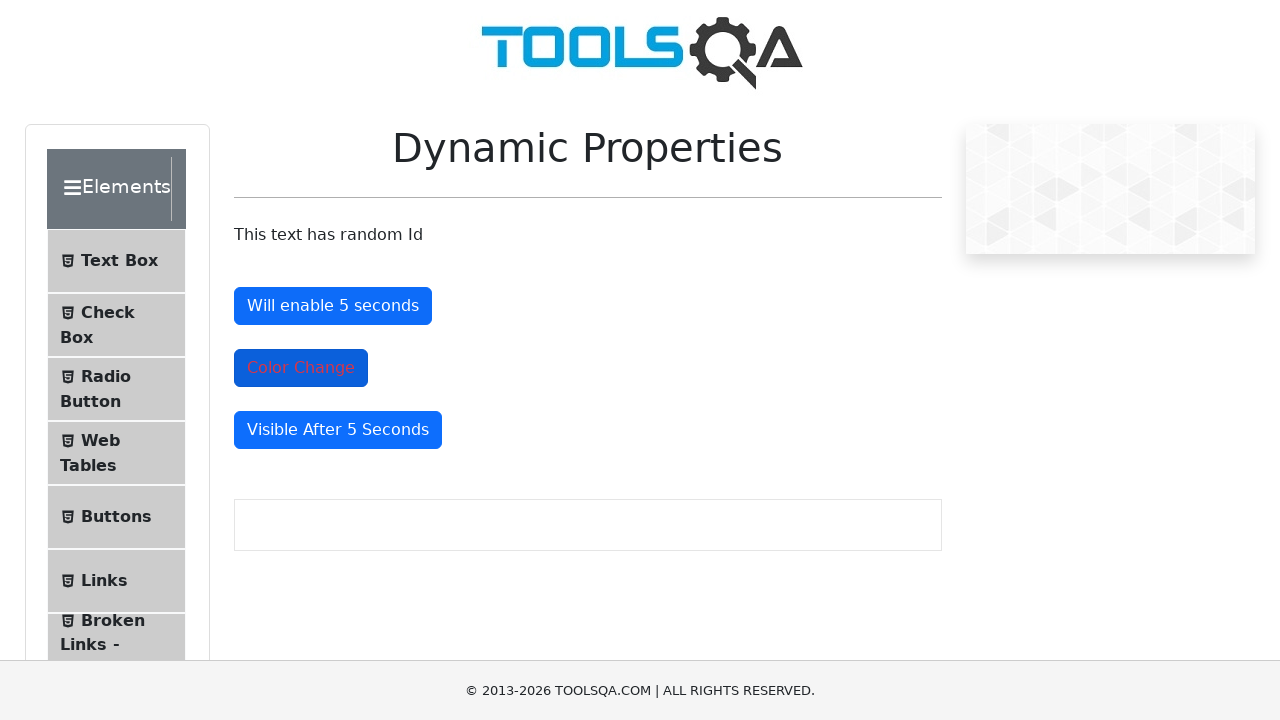

Clicked the colorChange button again at (301, 368) on #colorChange
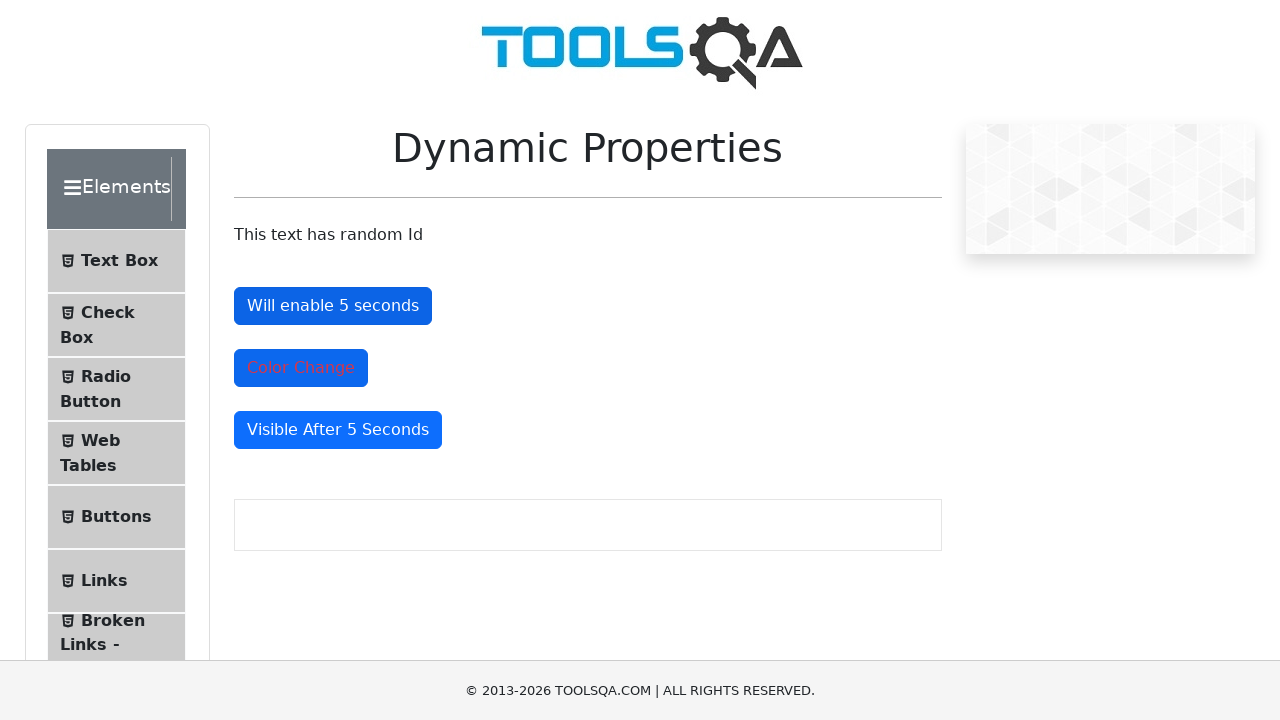

Waited for visibleAfter button to appear after delay
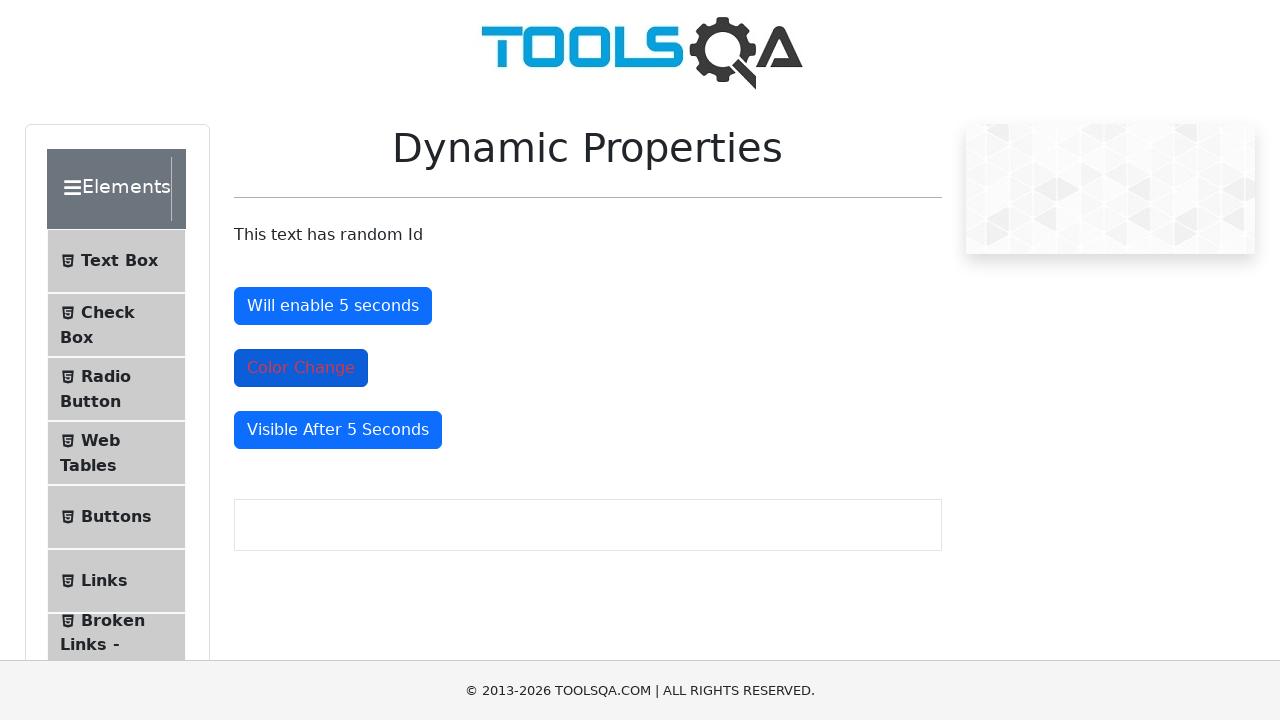

Clicked the visibleAfter button at (338, 430) on #visibleAfter
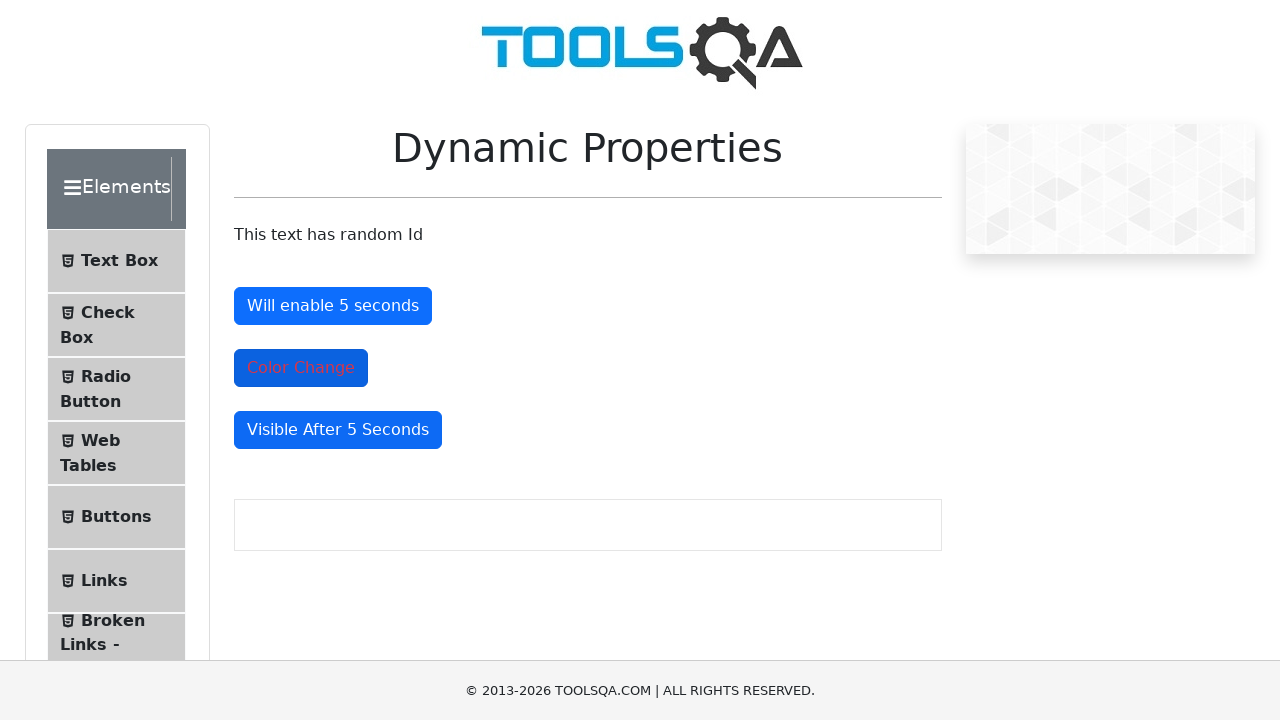

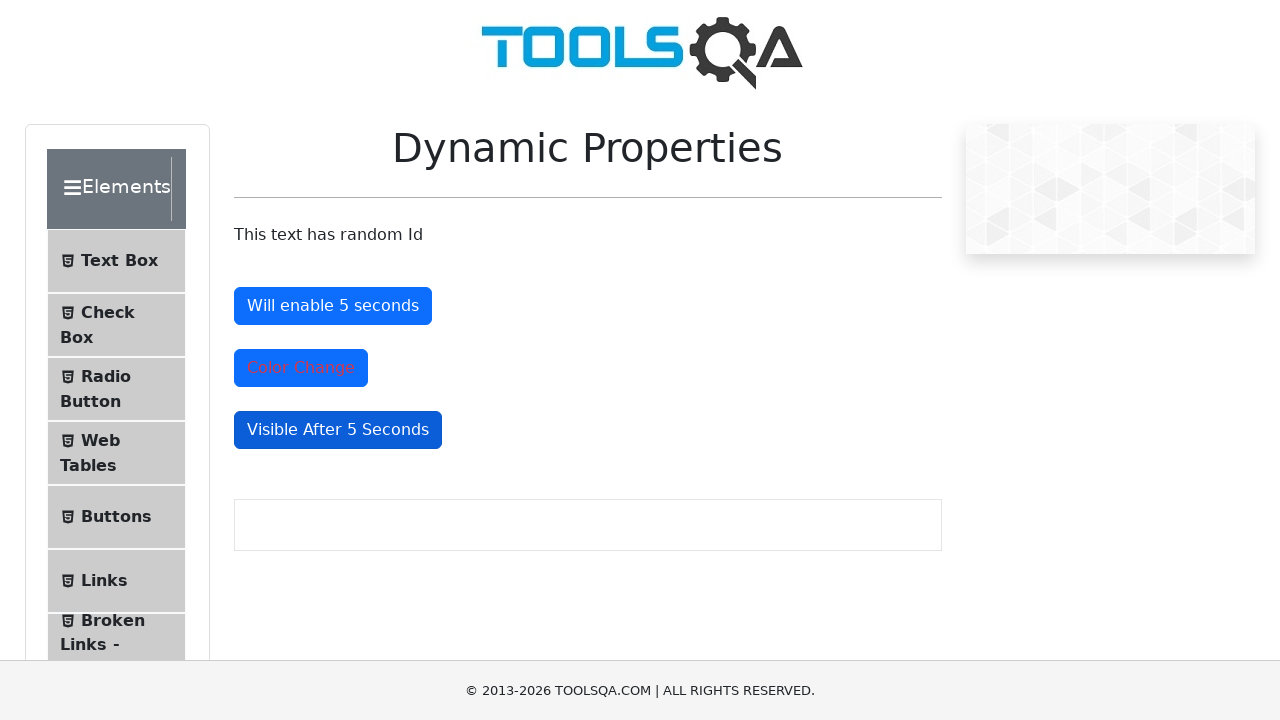